Tests input functionality by entering a number into the number input field on the inputs page

Starting URL: https://the-internet.herokuapp.com/inputs

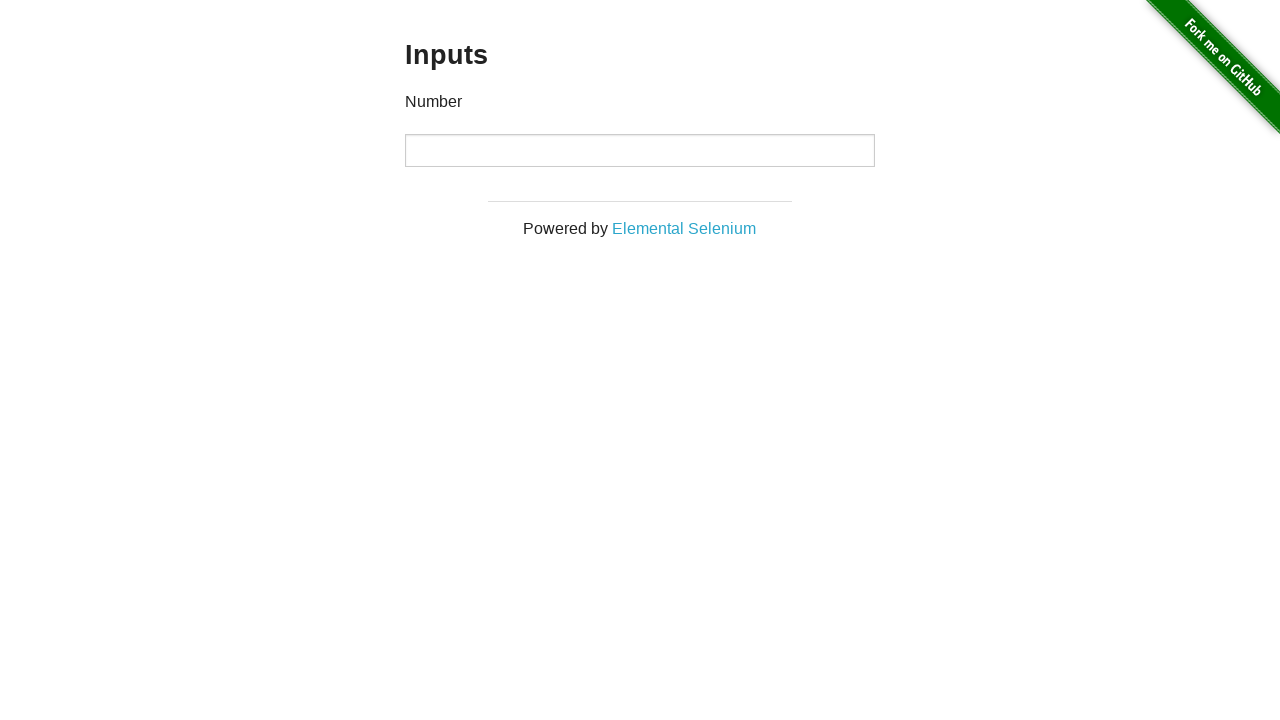

Navigated to the inputs page
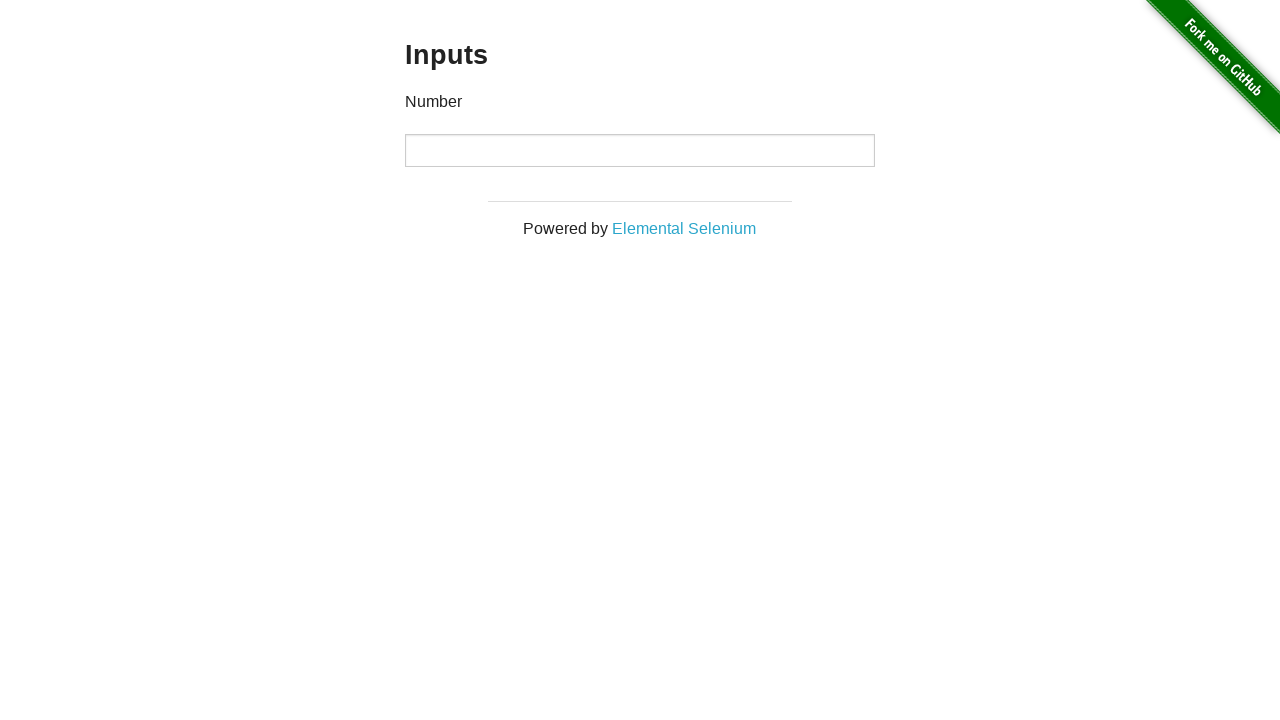

Entered '23' into the number input field on //div/p[text()='Number']/following-sibling::input[1]
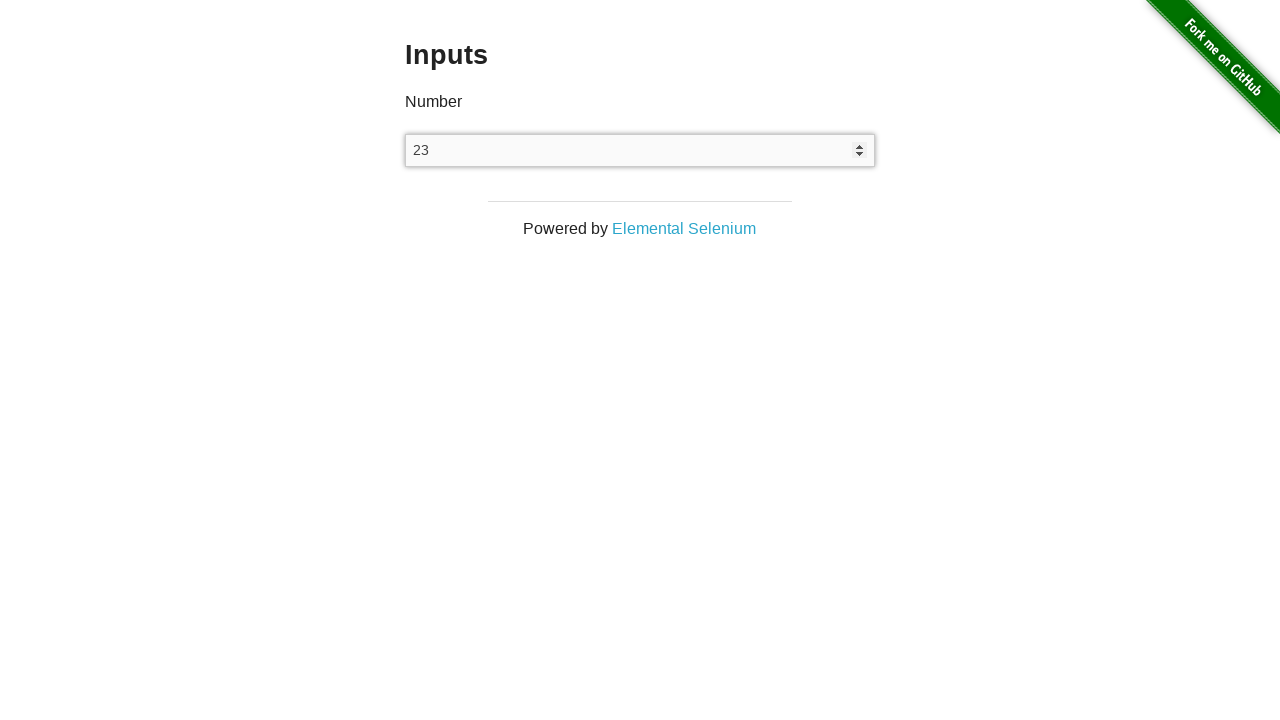

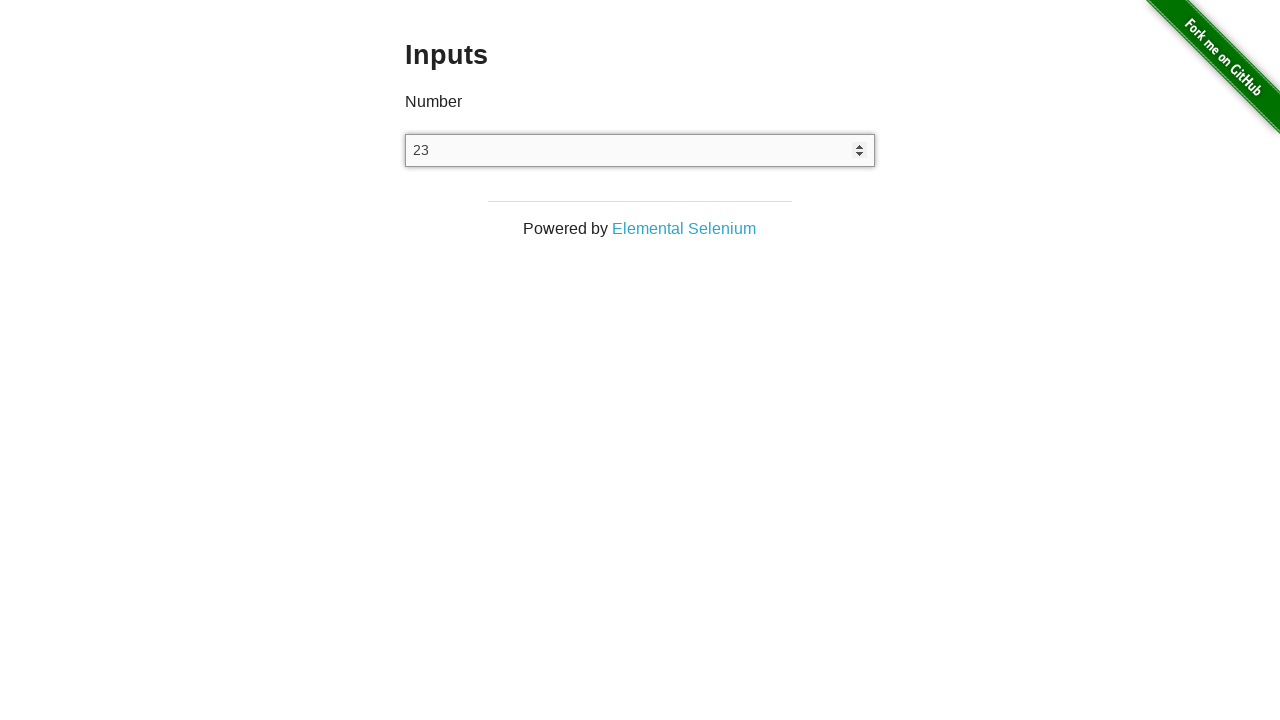